Navigates to the OpenCart demo site and verifies the page loads by checking the page title and URL are accessible.

Starting URL: https://naveenautomationlabs.com/opencart/

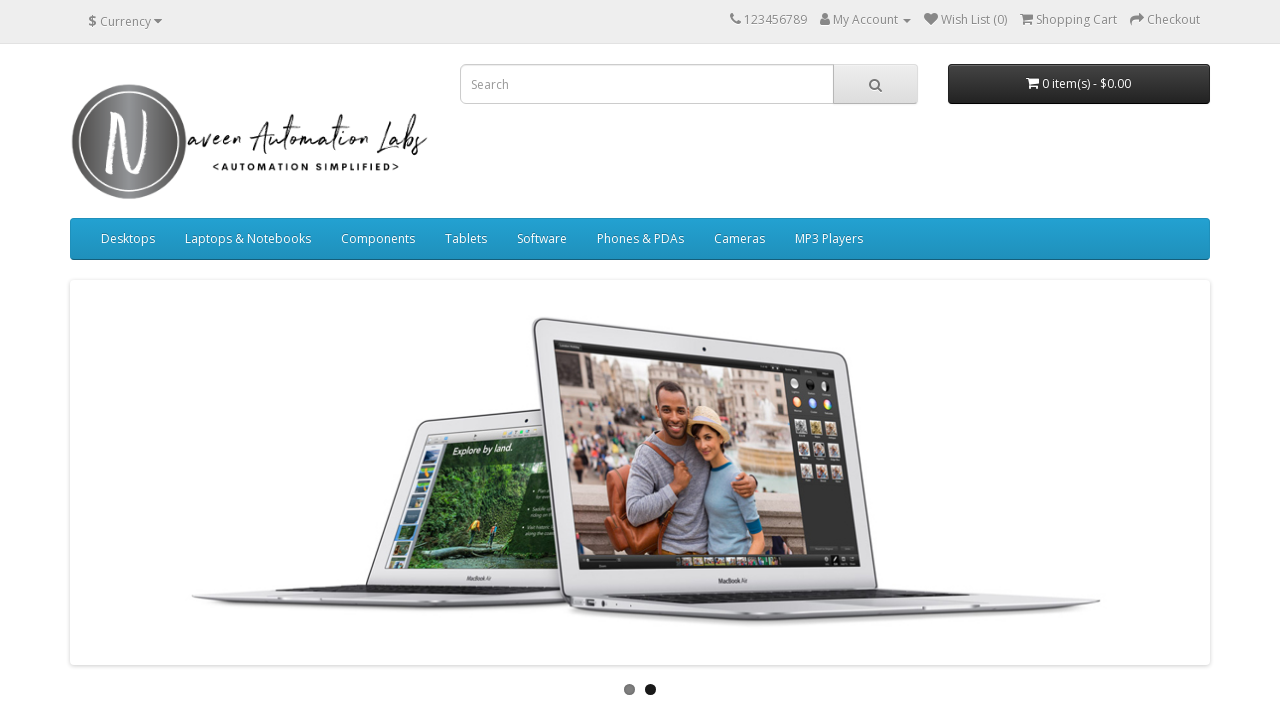

Waited for page to reach domcontentloaded state
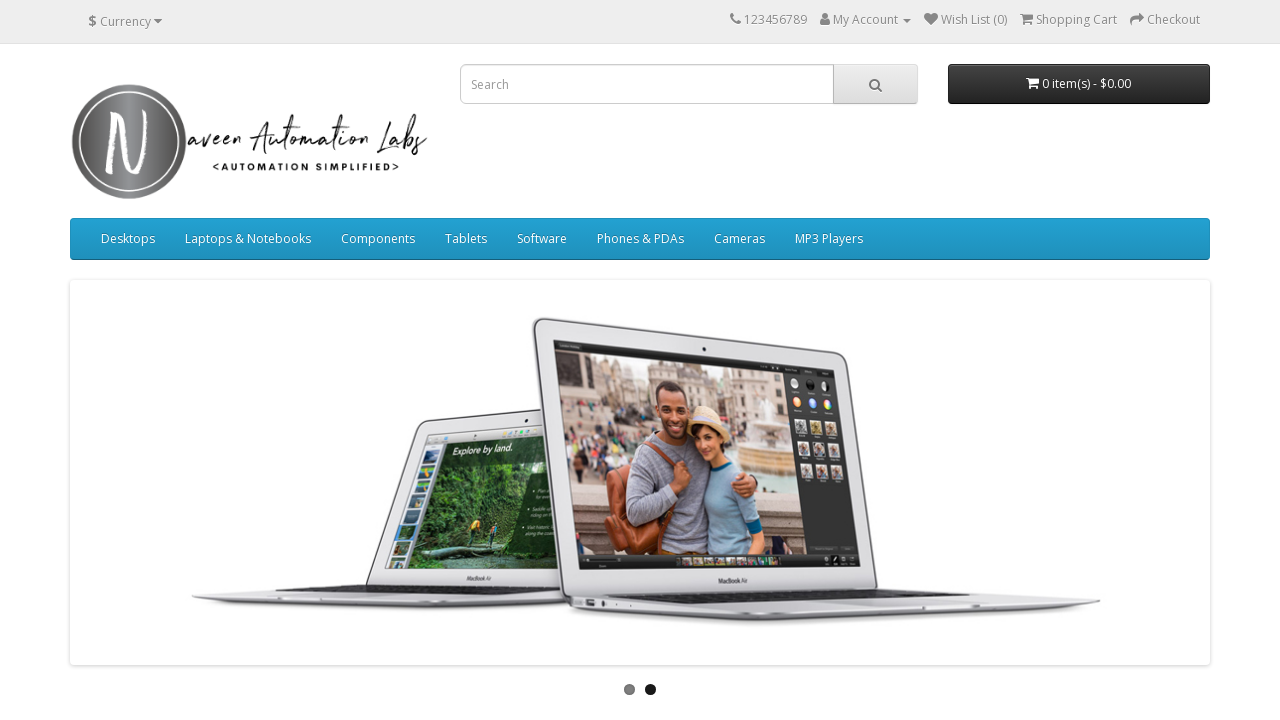

Retrieved page title: 'Your Store'
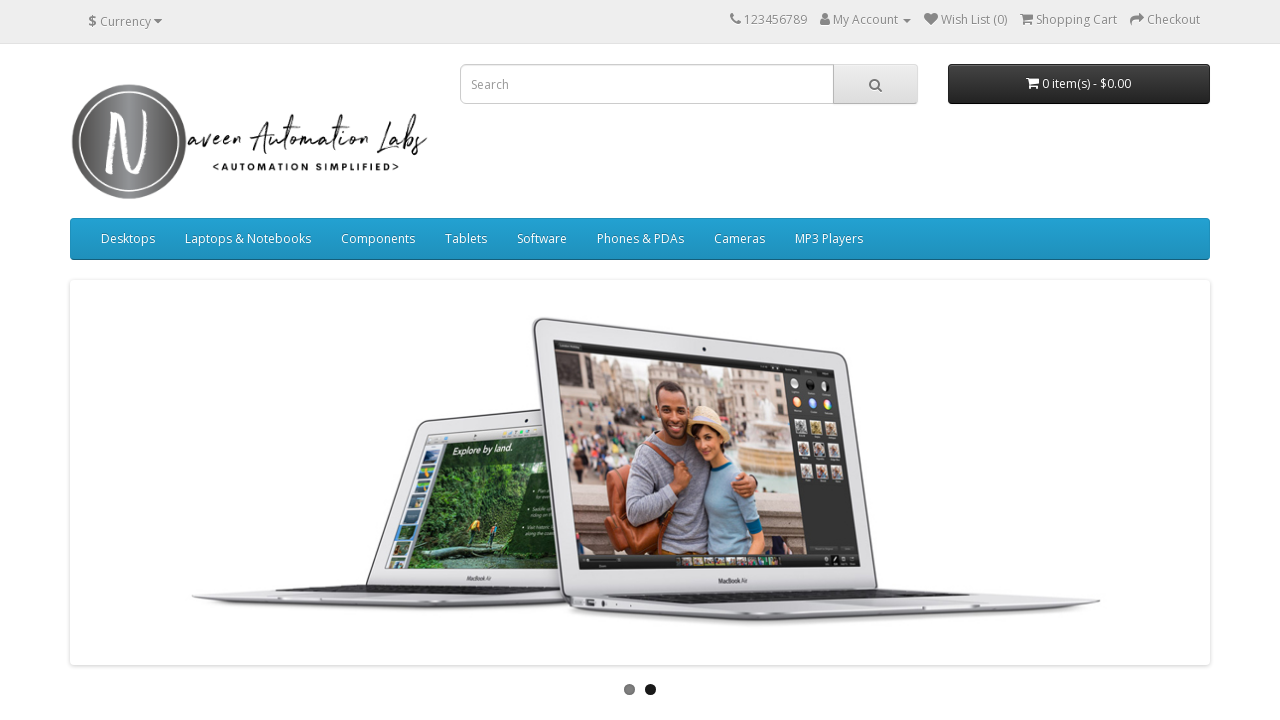

Retrieved current URL: 'https://naveenautomationlabs.com/opencart/'
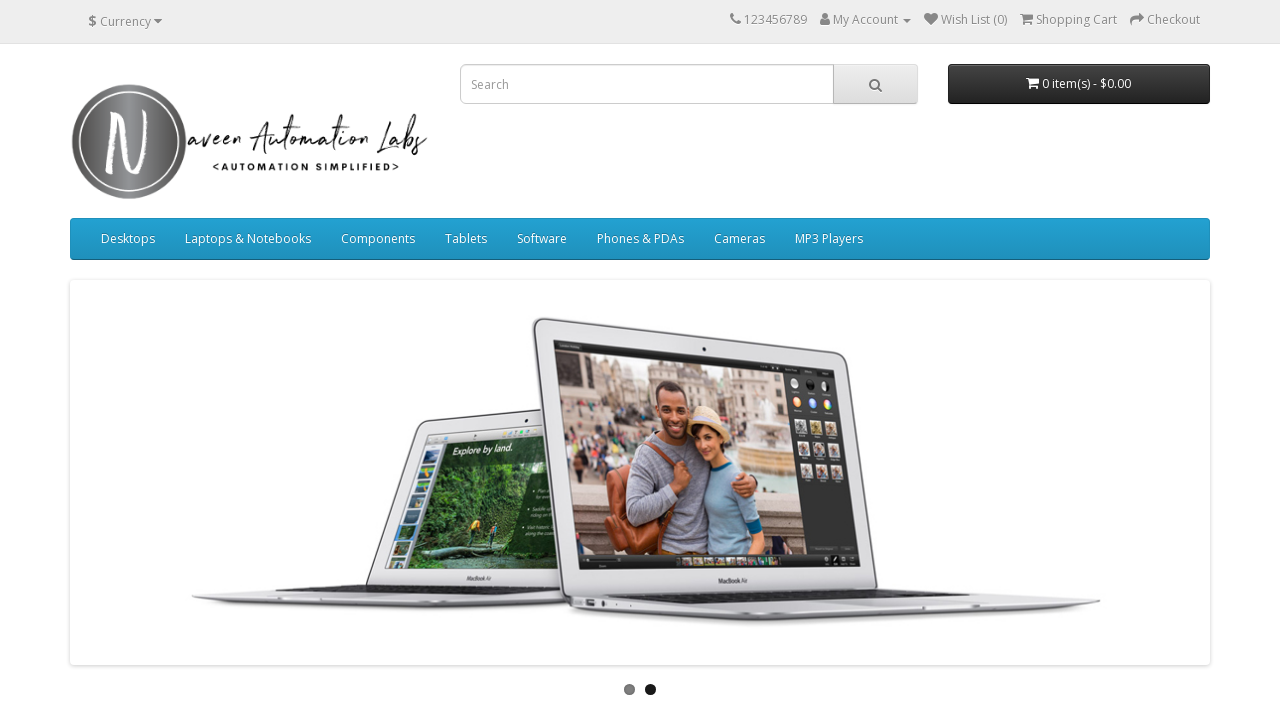

Verified that 'opencart' is present in the current URL
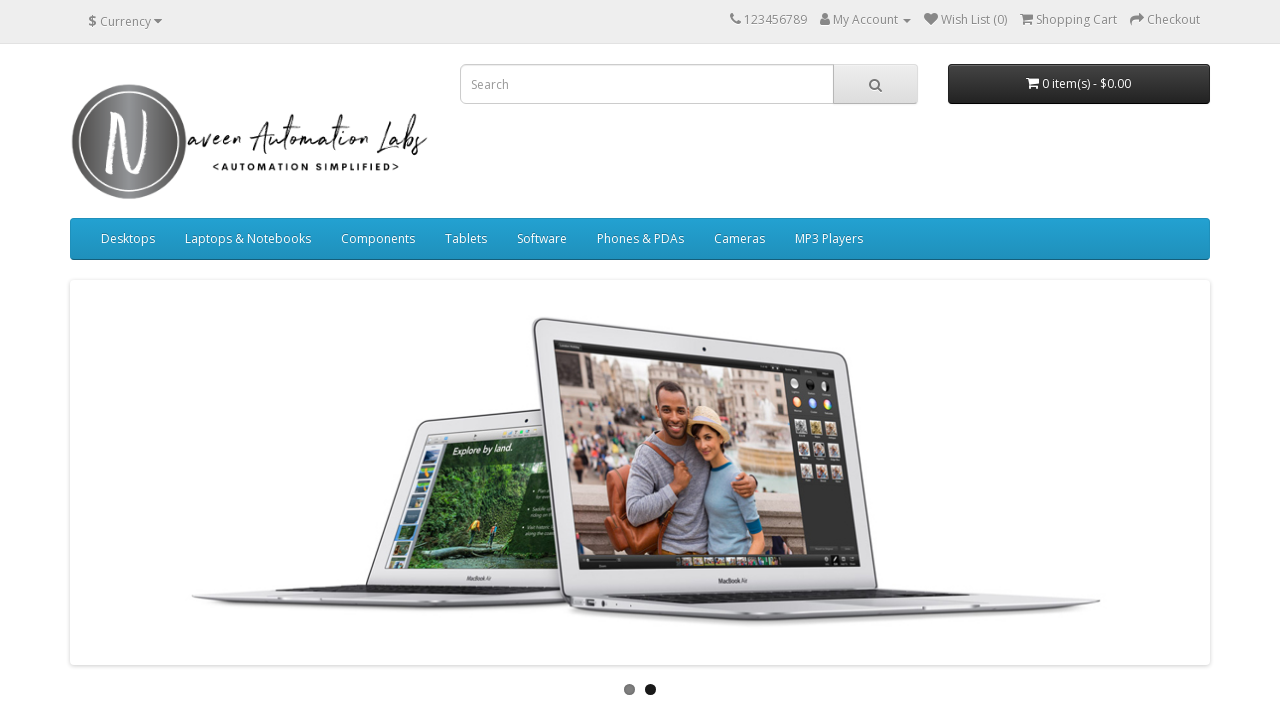

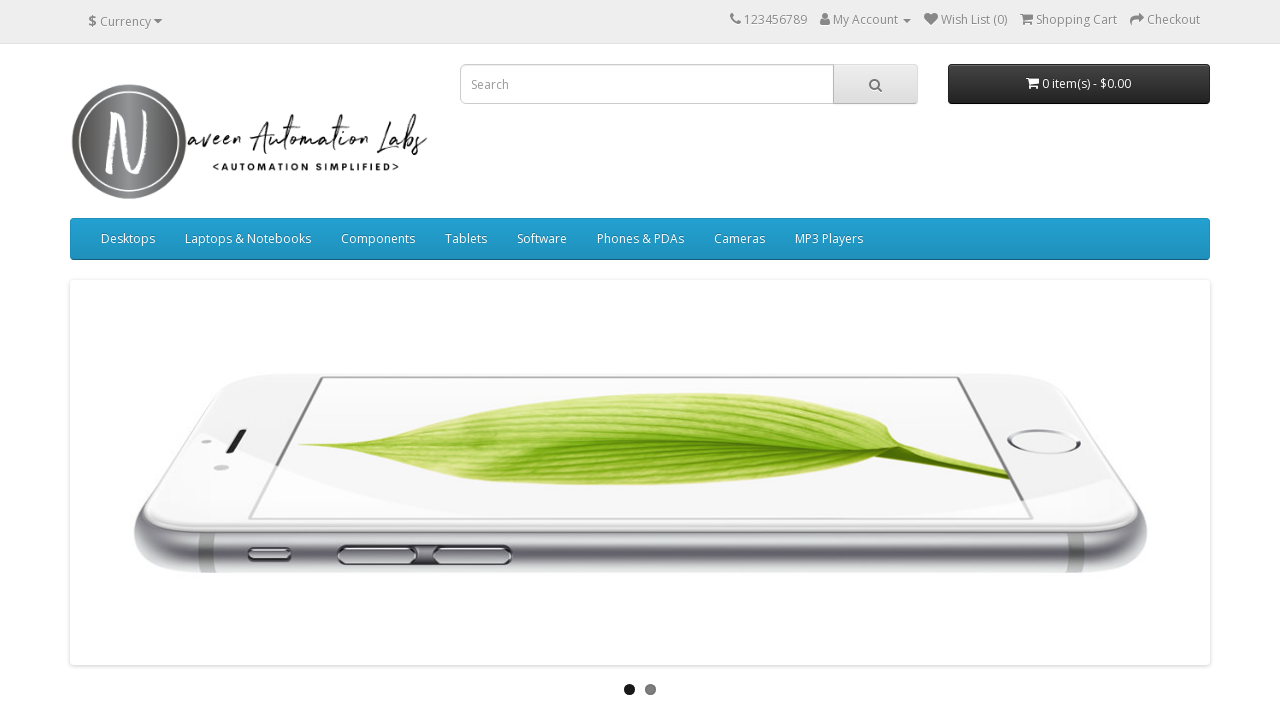